Tests the search functionality on W3Schools website by entering a search term and clicking the search button

Starting URL: https://www.w3schools.com/

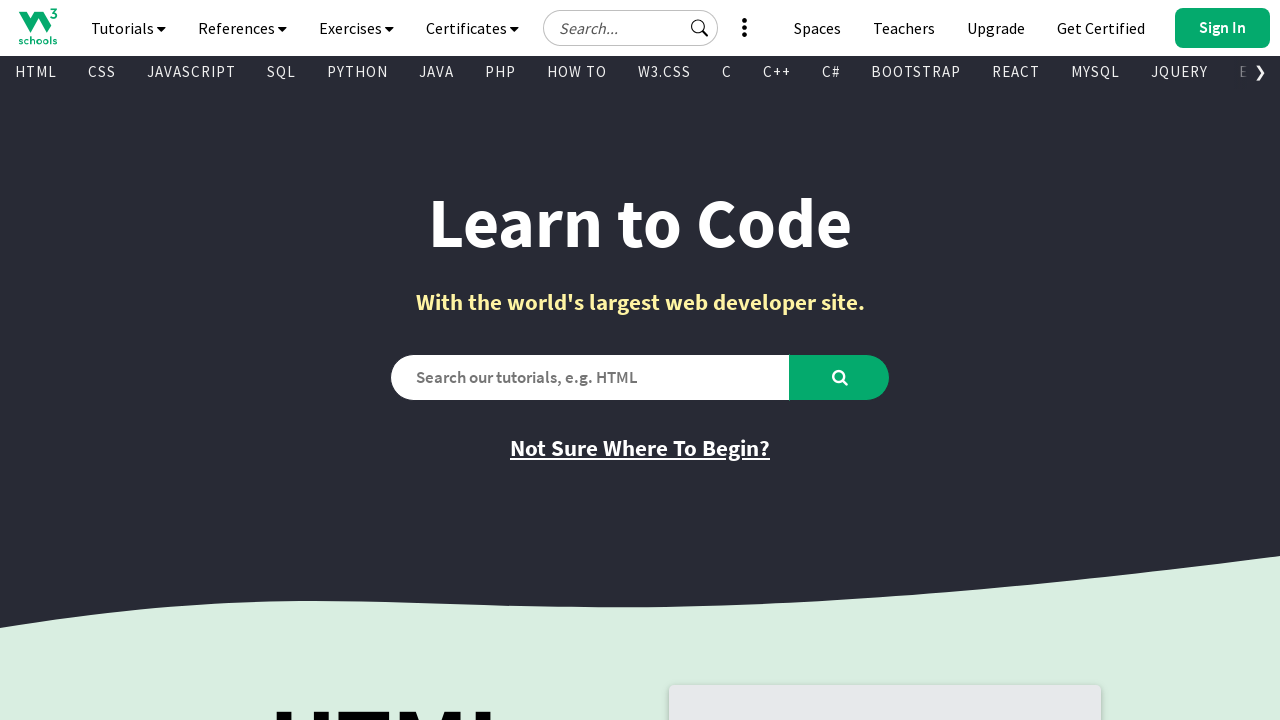

Filled search box with 'Selenium' on #search2
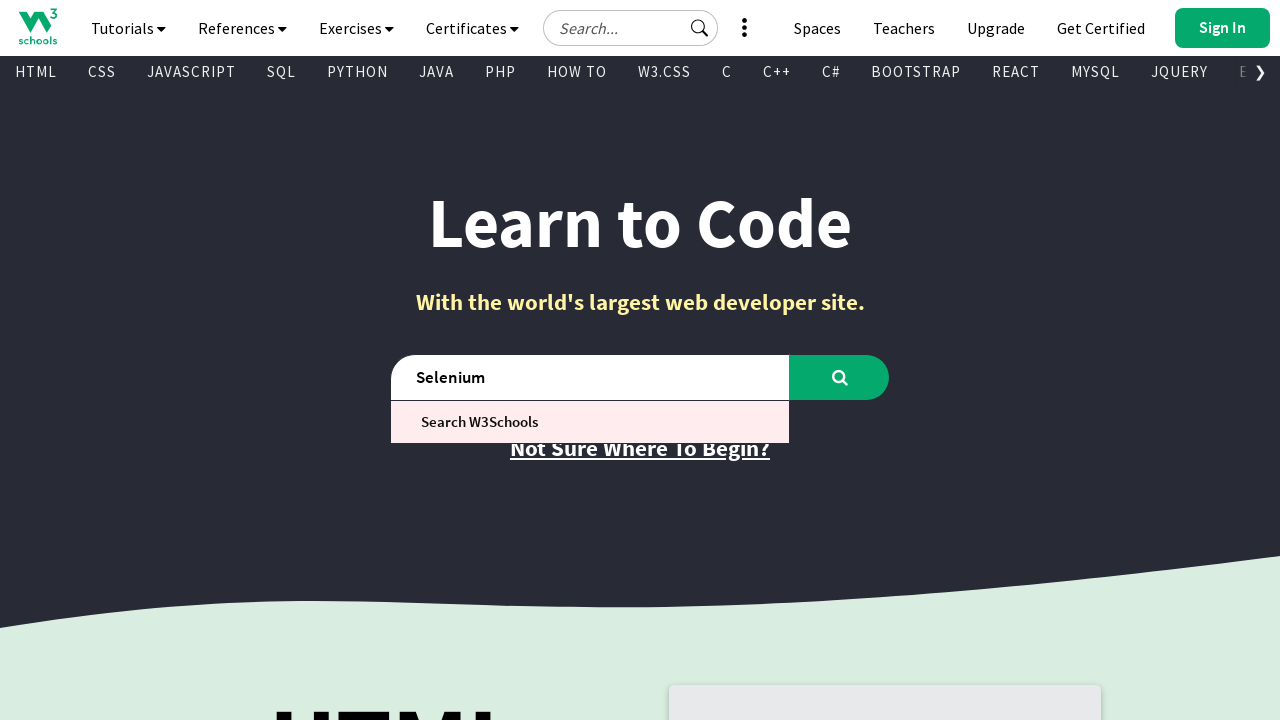

Clicked the search button at (840, 377) on #learntocode_searchbtn
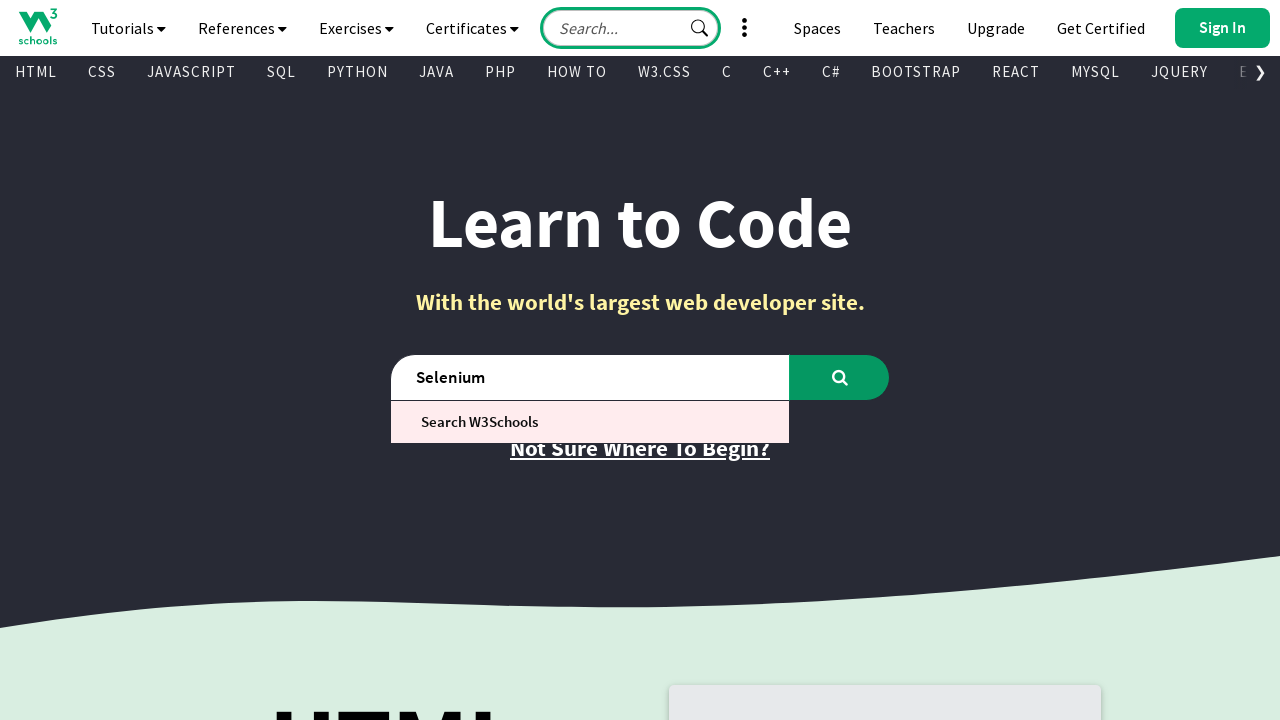

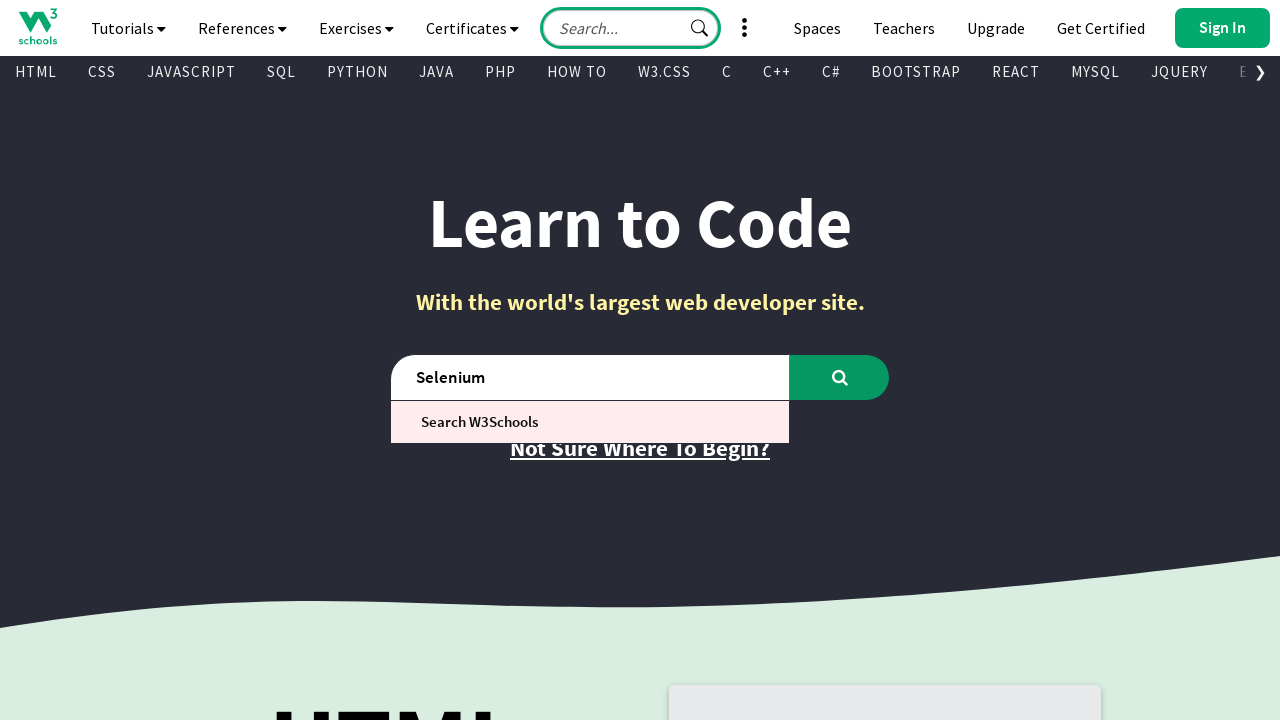